Tests opening a new window by clicking a link and switching to the new window

Starting URL: http://the-internet.herokuapp.com/

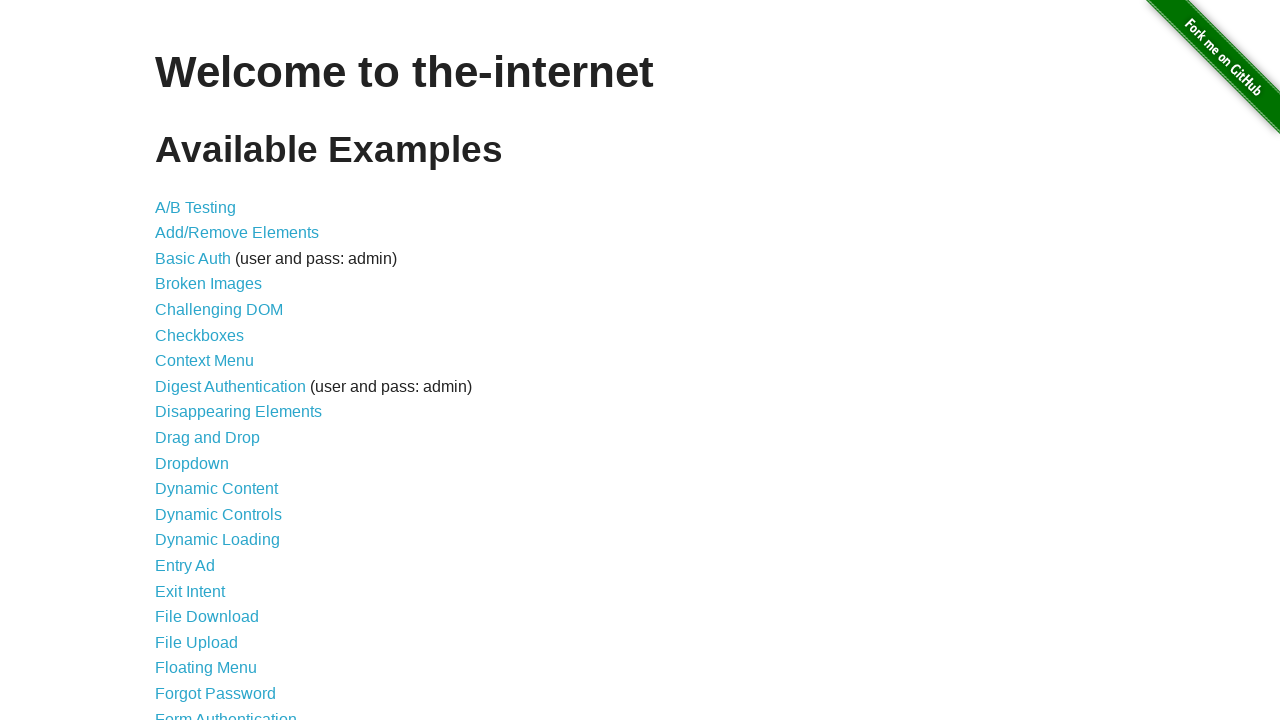

Clicked on 'Multiple Windows' link to navigate to the test page at (218, 369) on text=Multiple Windows
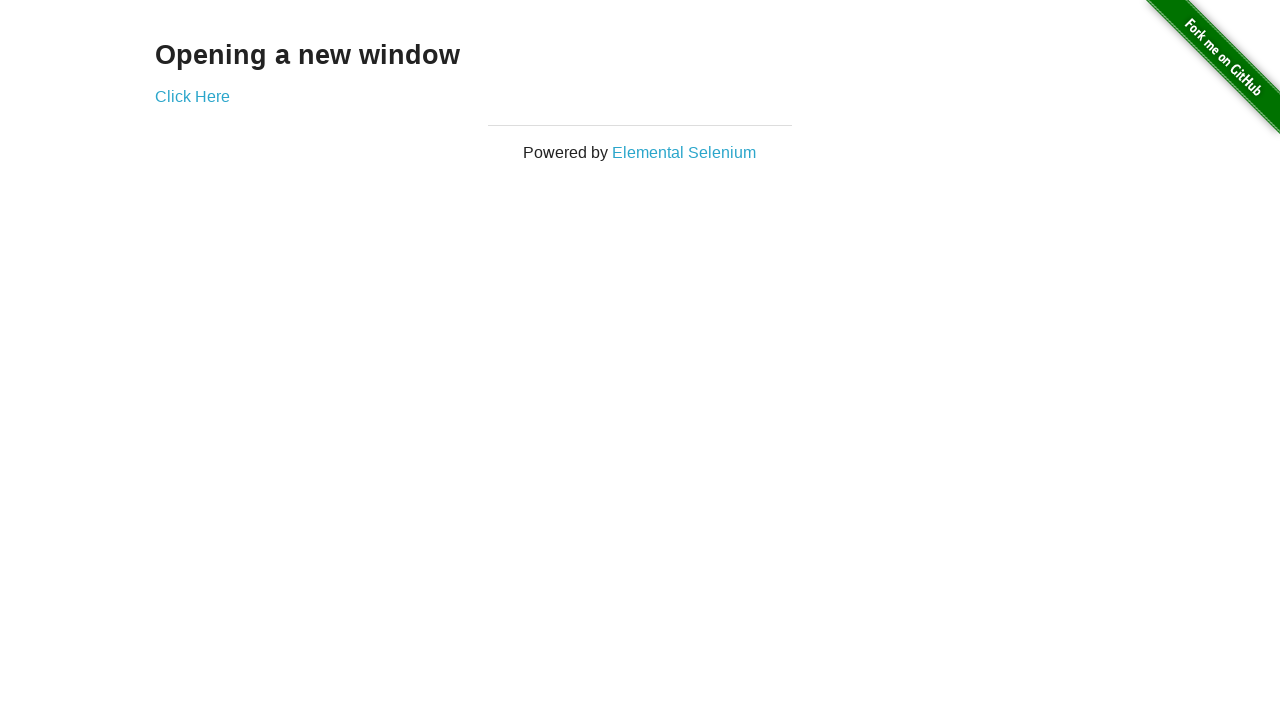

Clicked link to open new window and captured popup at (192, 96) on .example>a
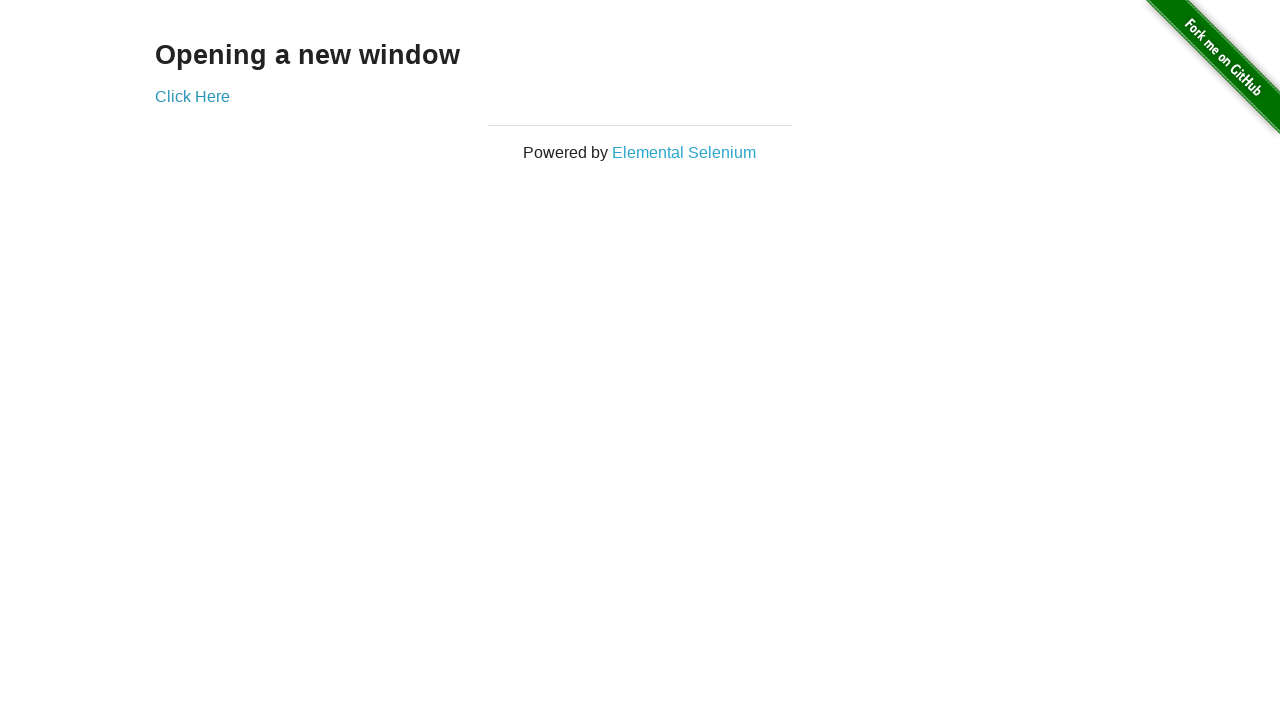

Switched to new window
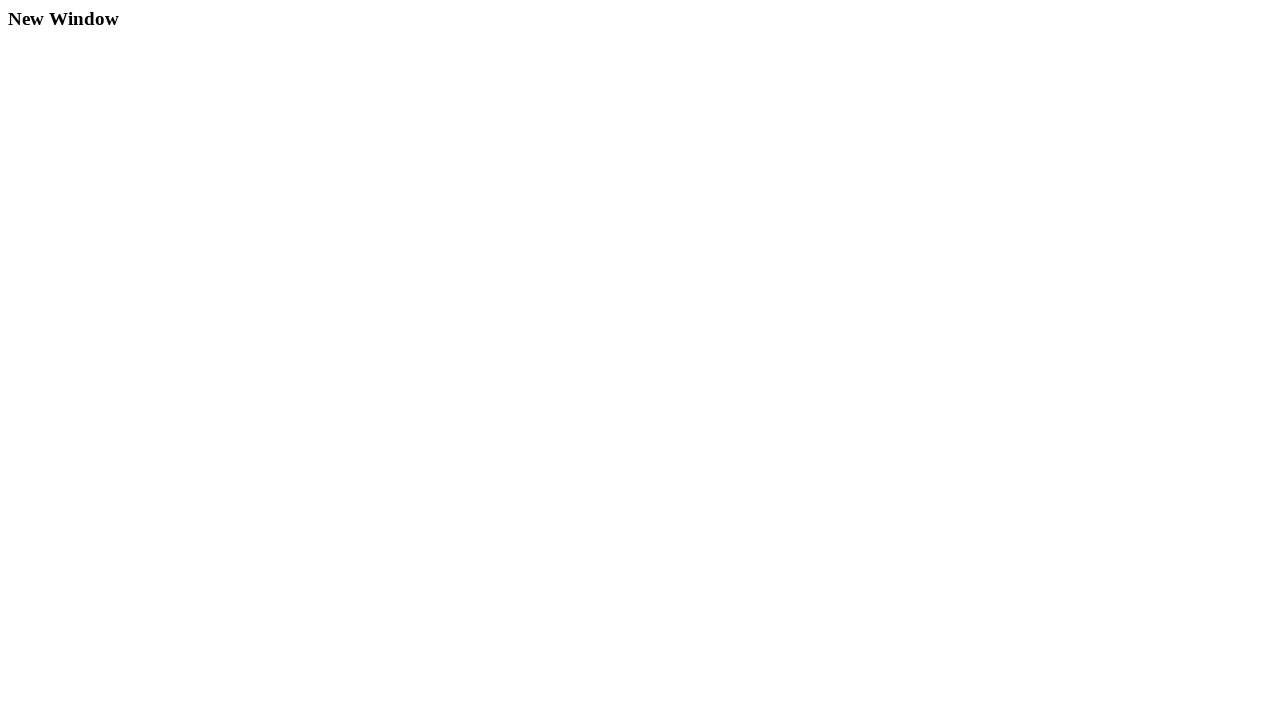

Retrieved heading text from new window: 'New Window'
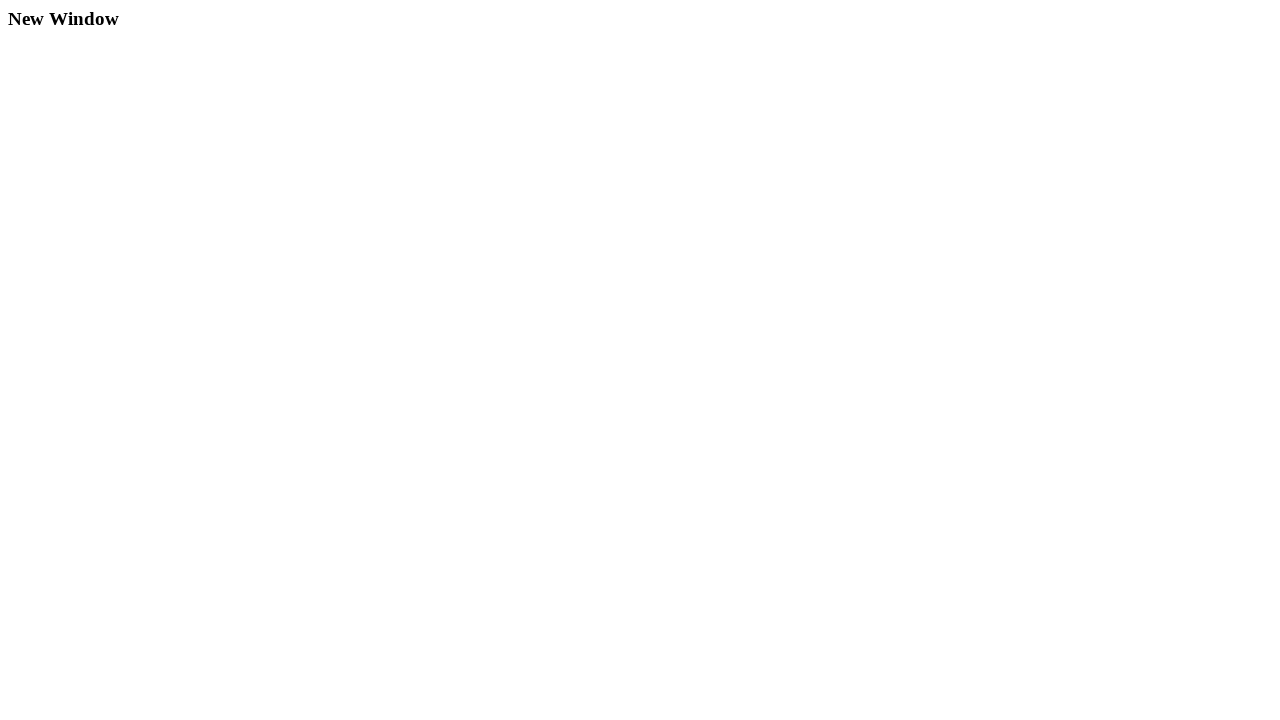

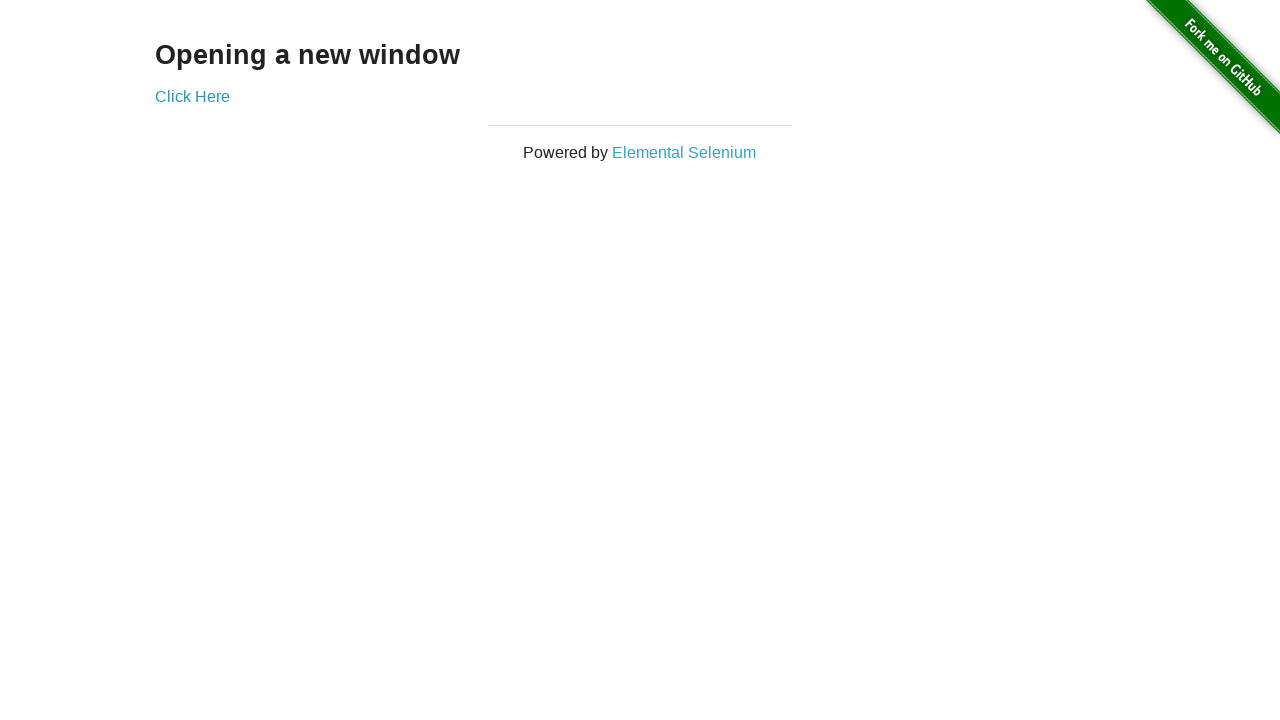